Tests drag and drop functionality by dragging a source element and dropping it onto a target element on the DemoQA droppable page.

Starting URL: https://demoqa.com/droppable

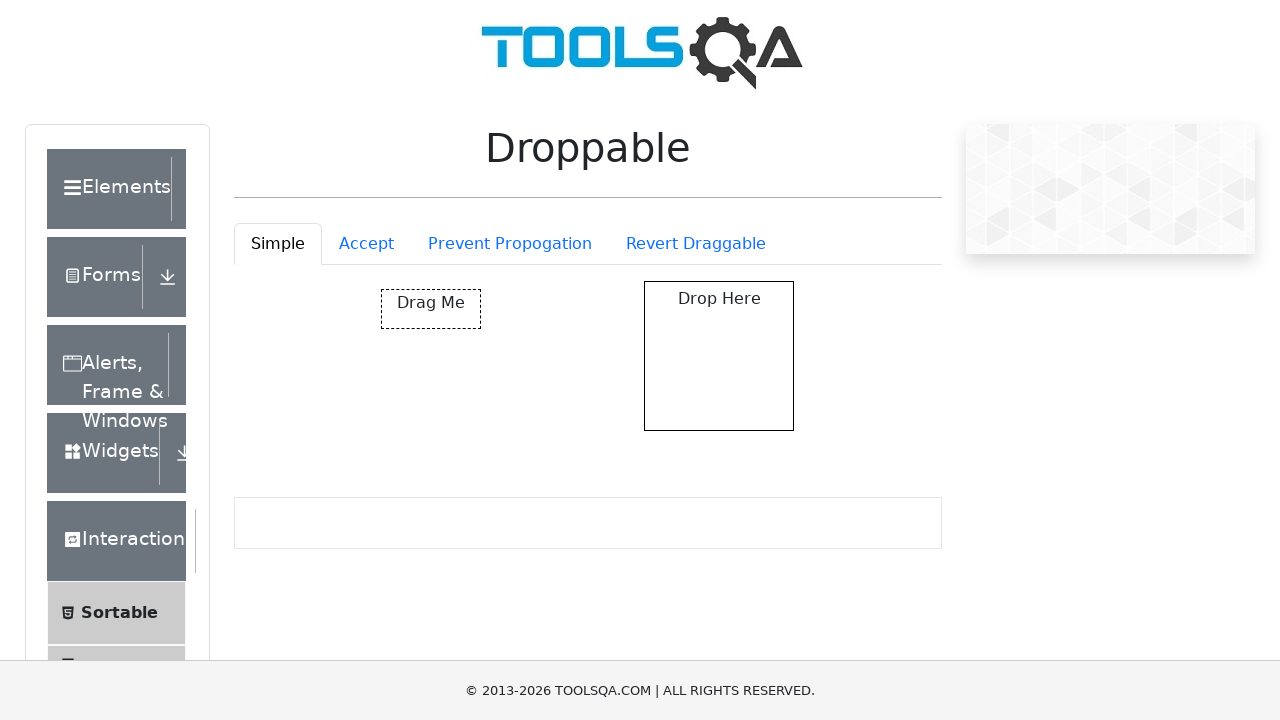

Waited for draggable element to be visible
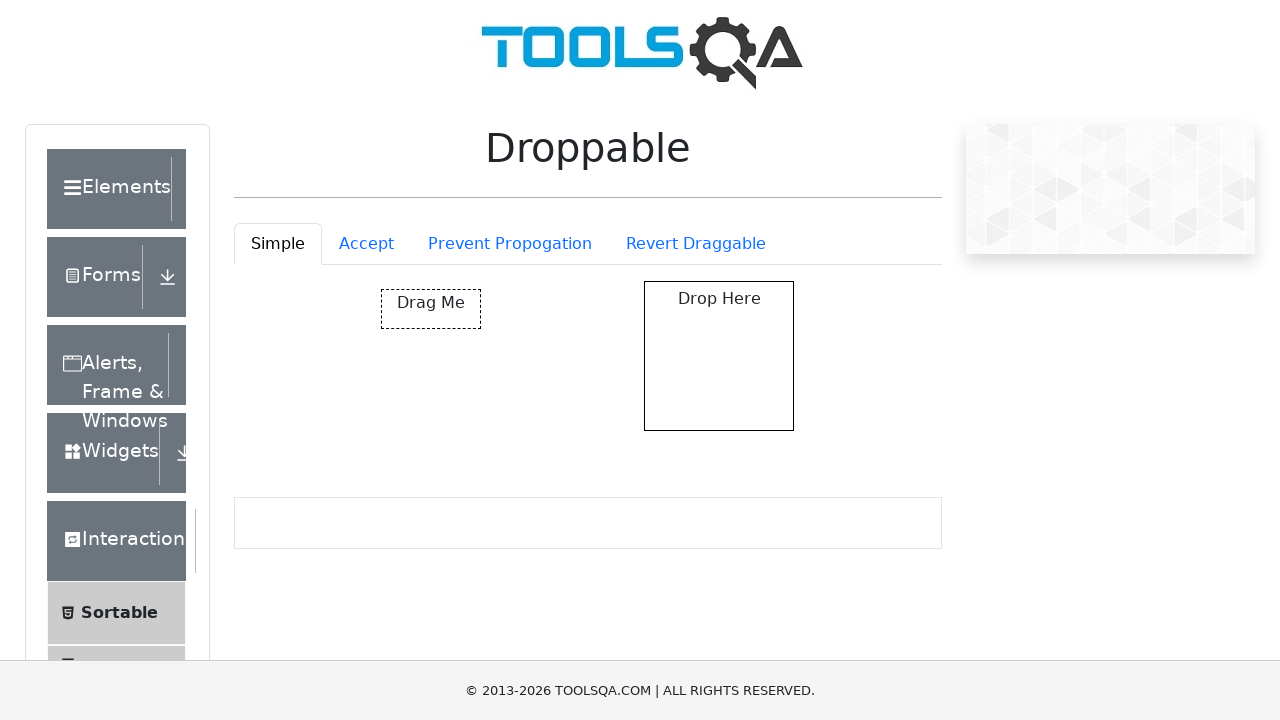

Waited for droppable element to be visible
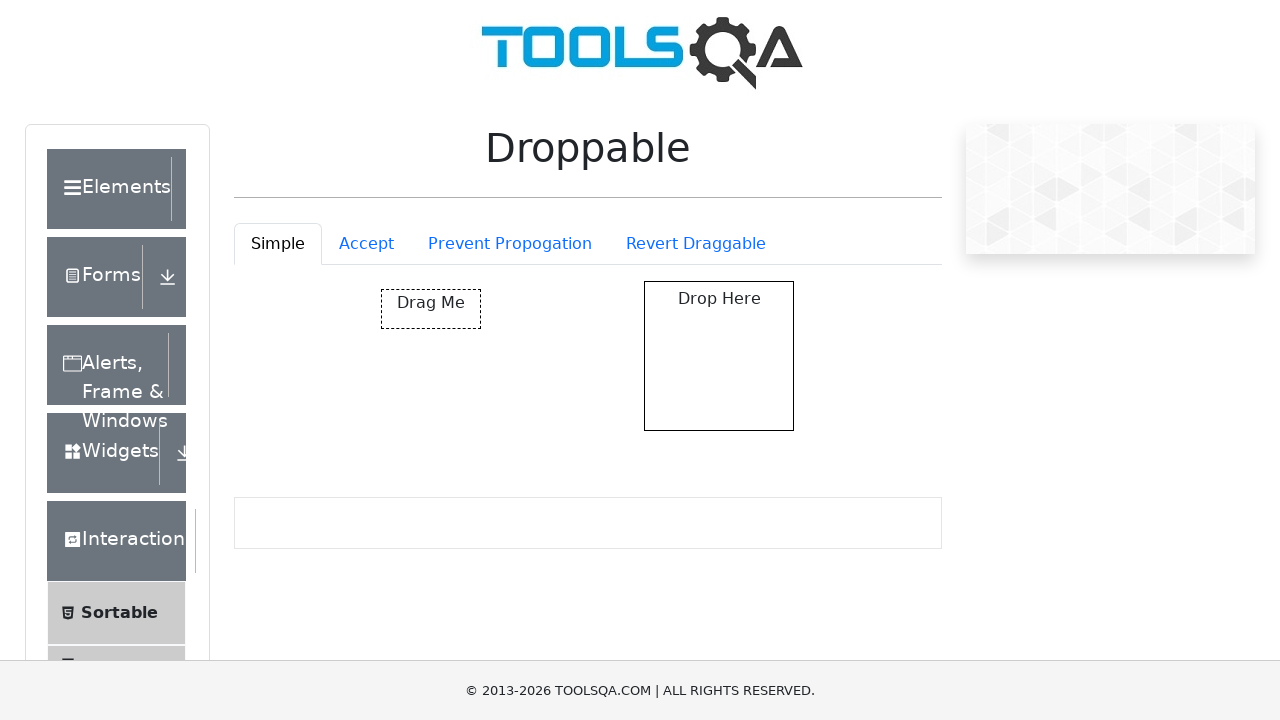

Dragged source element and dropped it onto target element at (719, 356)
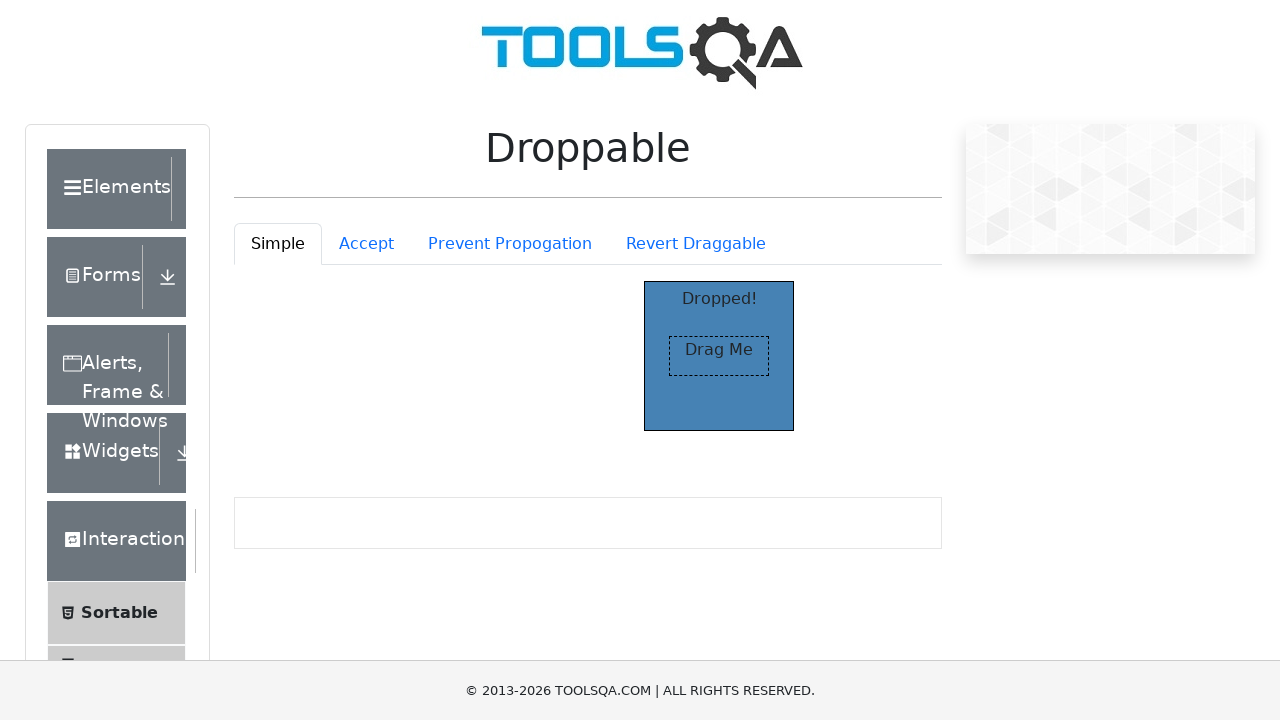

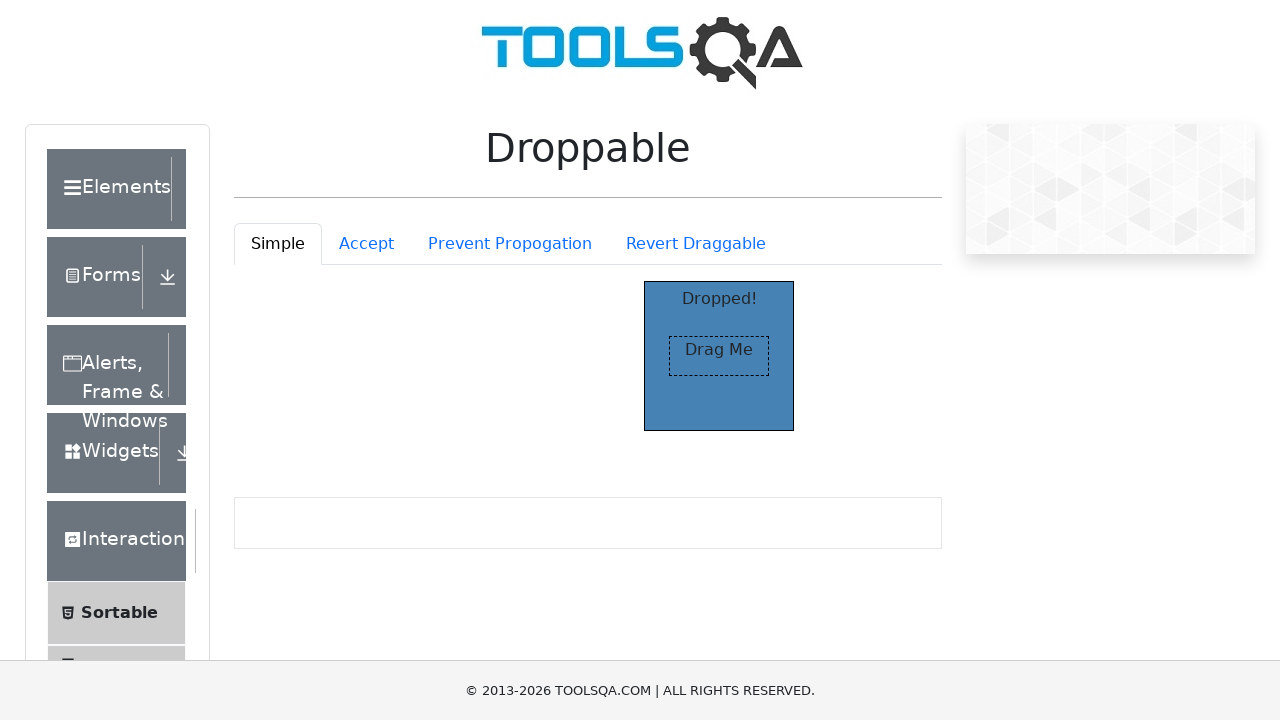